Tests sorting languages by letter by navigating to Browse Languages page, selecting letter 'B' from submenu, and verifying languages are filtered correctly

Starting URL: https://www.99-bottles-of-beer.net/

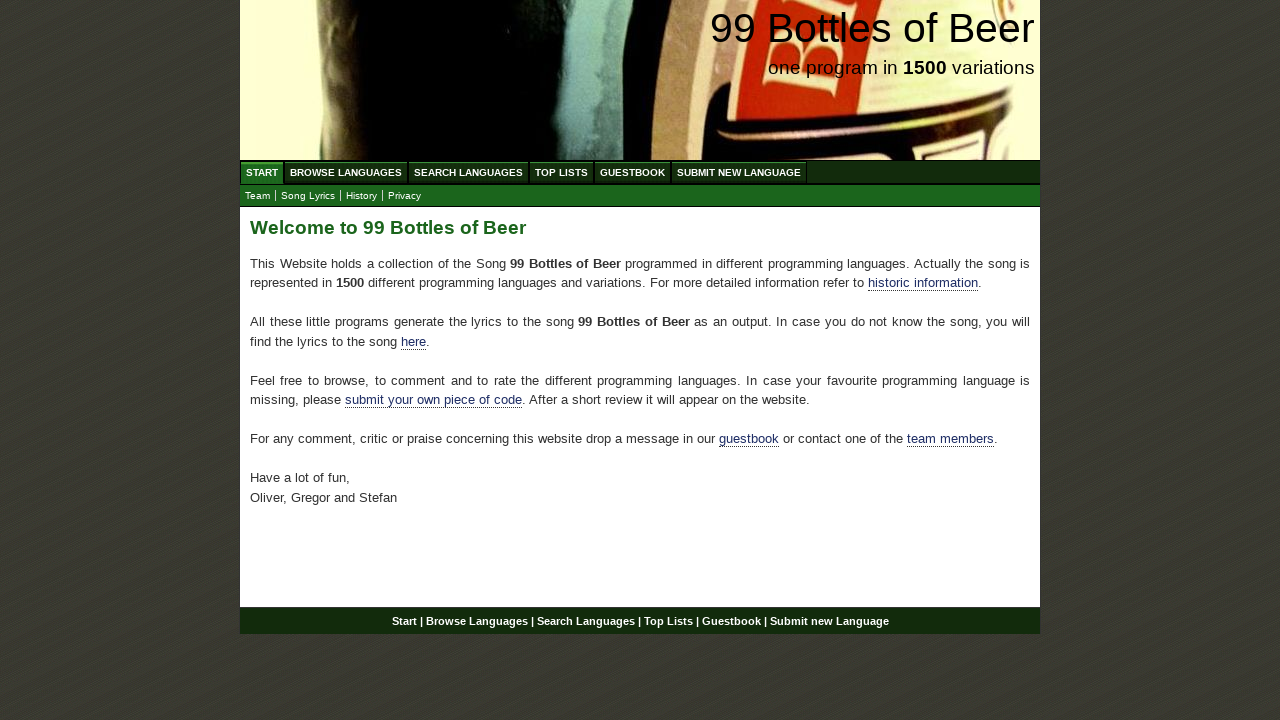

Clicked on Browse Languages menu item at (346, 172) on xpath=//div[@id='navigation']/ul//a[@href='/abc.html']
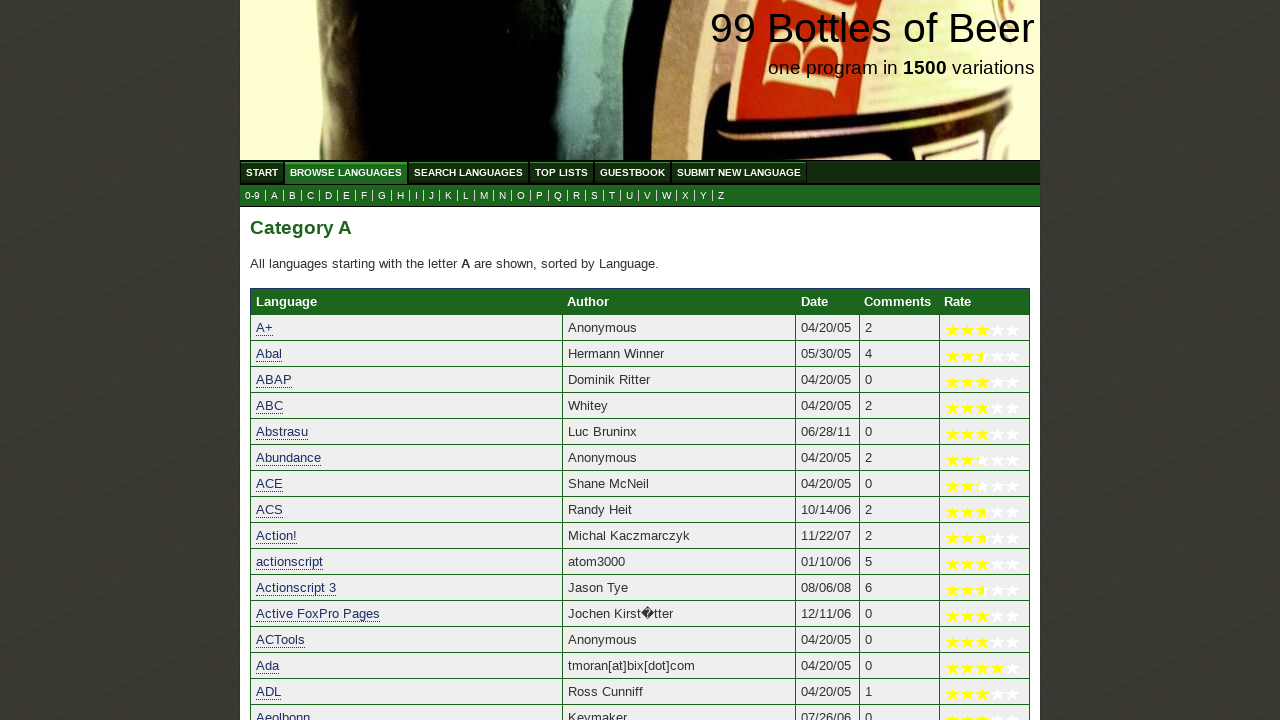

Clicked on letter 'B' in the submenu at (292, 196) on xpath=//ul[@id='submenu']//a[@href='b.html']
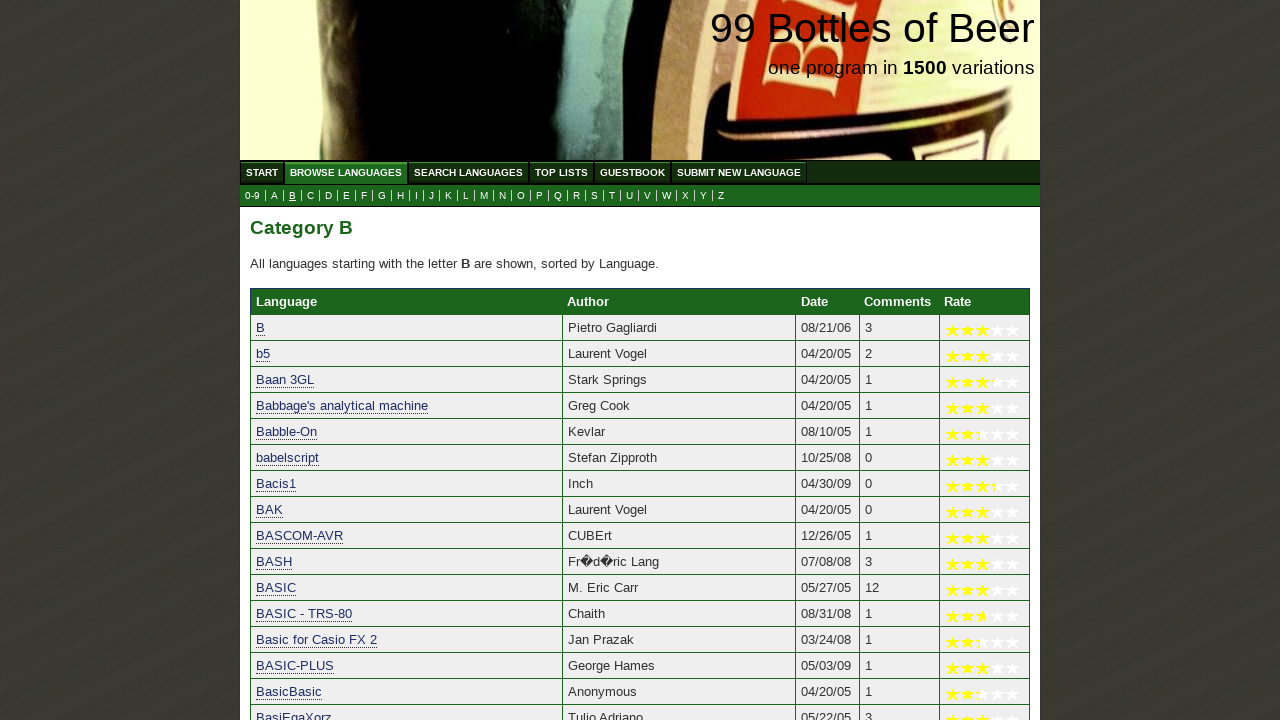

Category B heading appeared on page
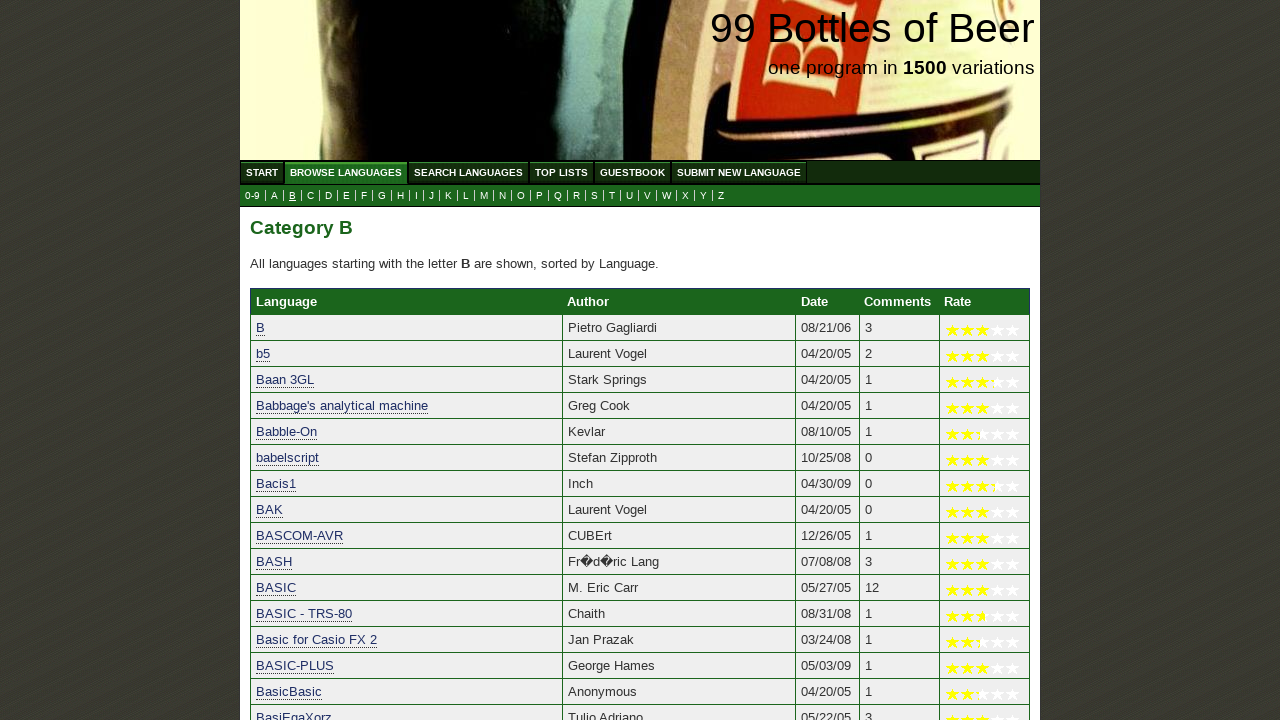

Language list for category B loaded successfully
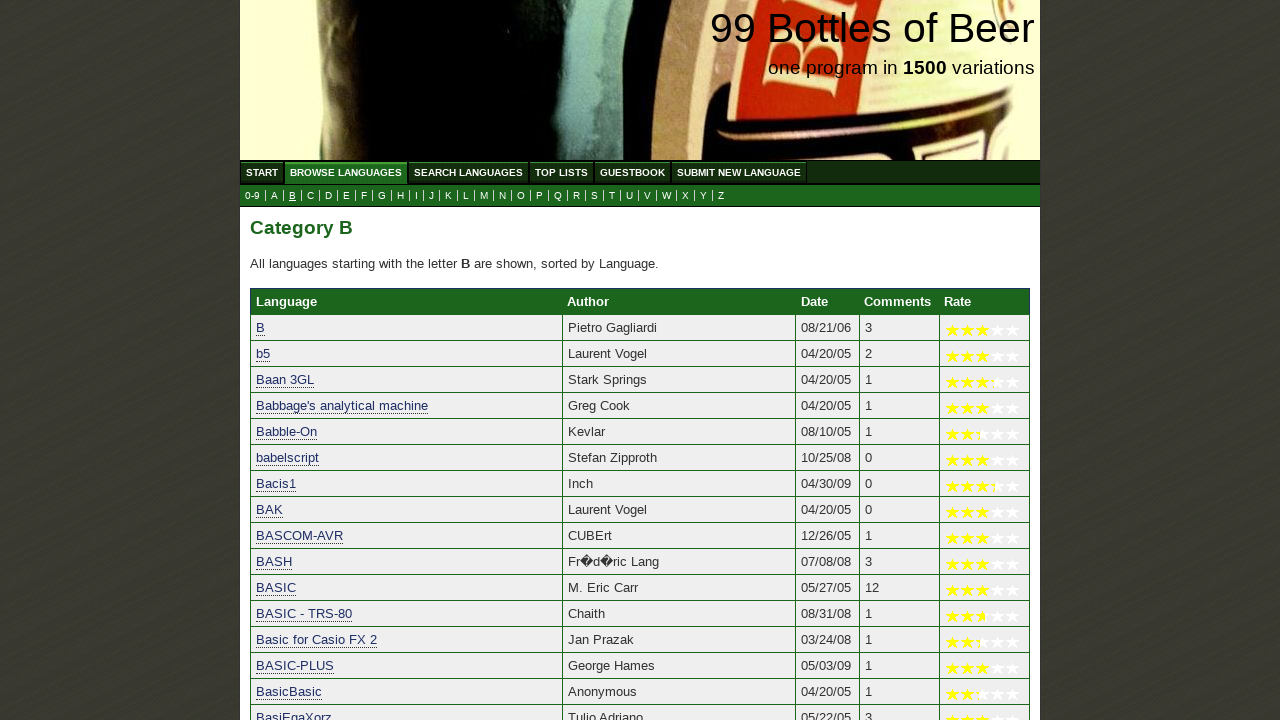

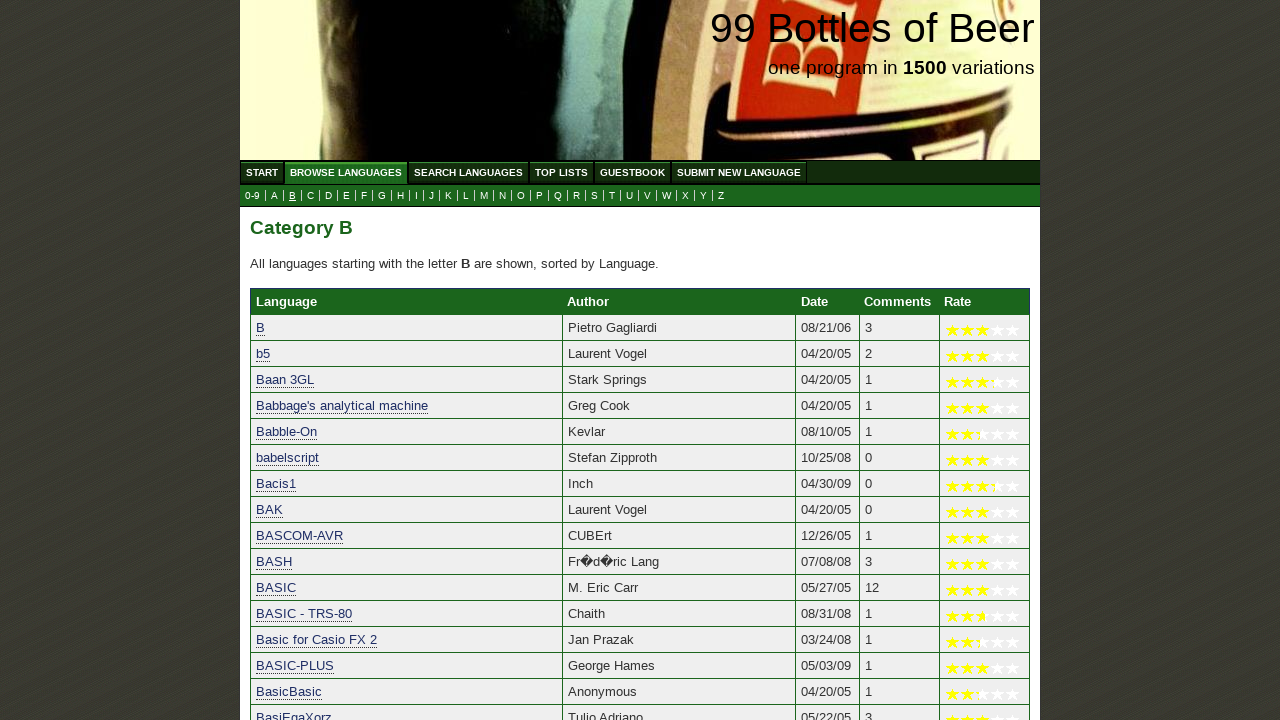